Tests an explicit wait scenario where the script waits for a price to change to $100, then clicks a book button, calculates a mathematical formula based on a value from the page, submits the answer, and handles the resulting alert.

Starting URL: http://suninjuly.github.io/explicit_wait2.html

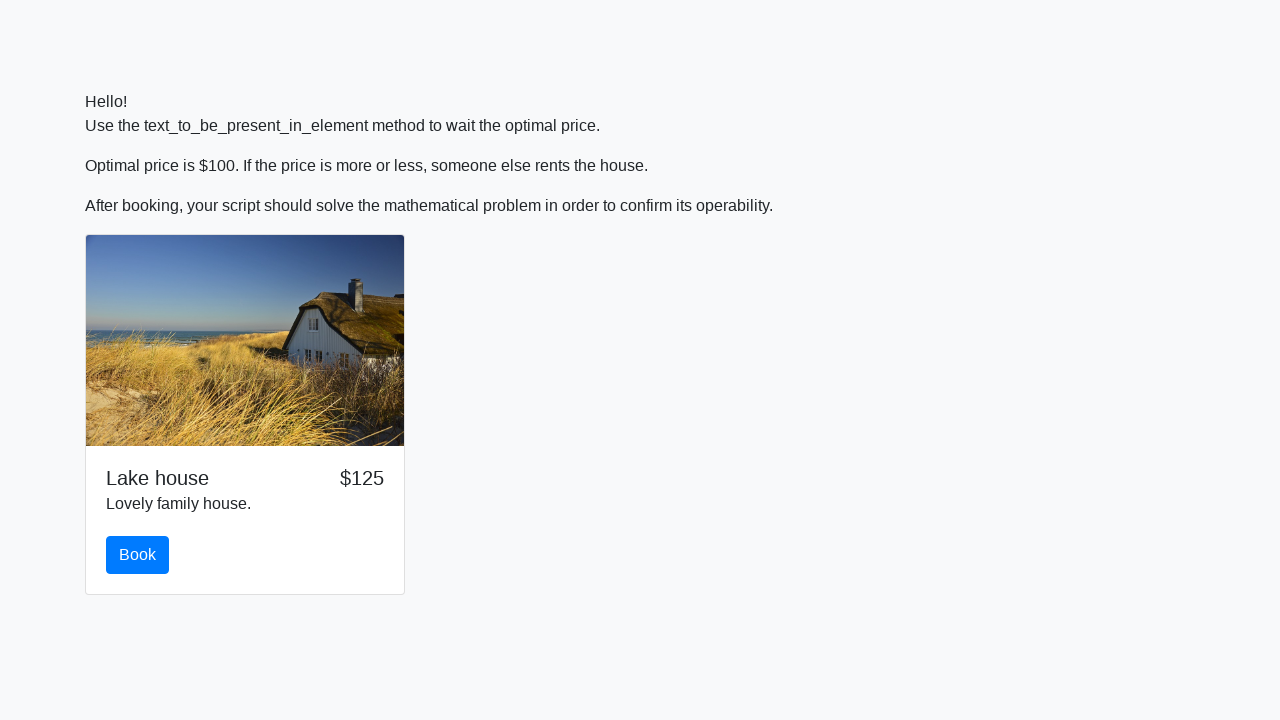

Waited for price to change to $100
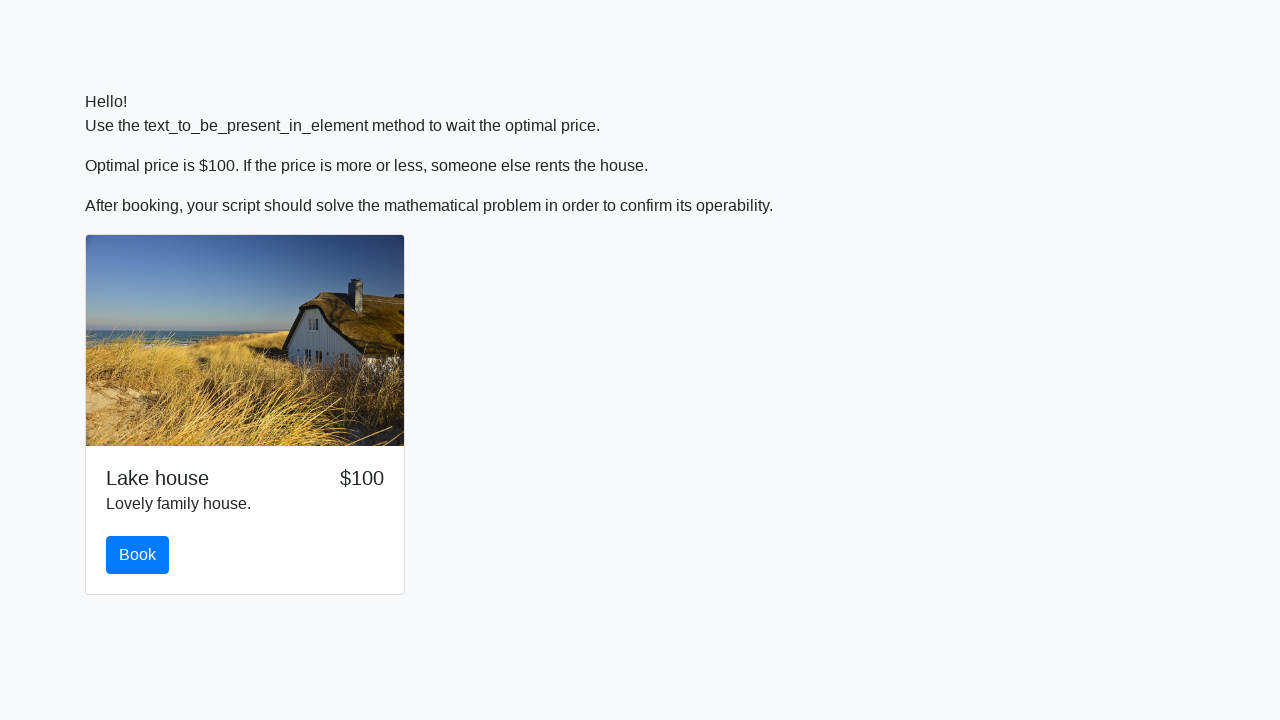

Clicked the book button at (138, 555) on #book
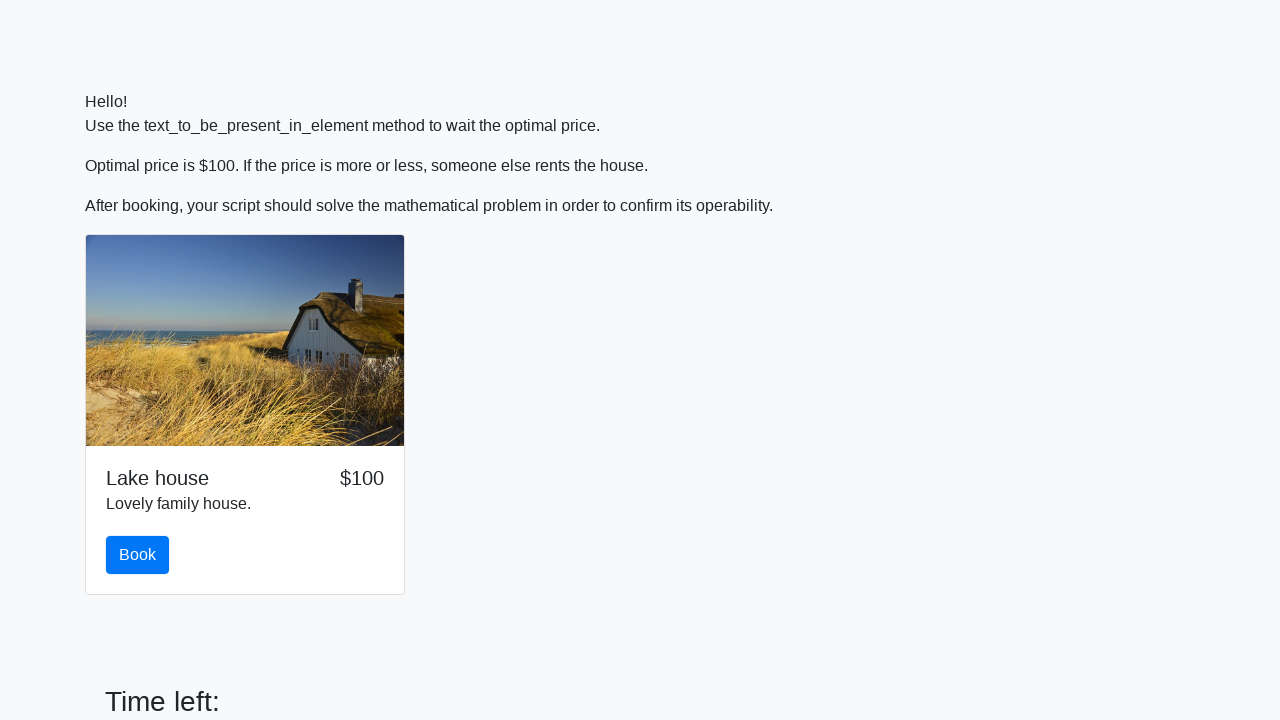

Retrieved input value from page
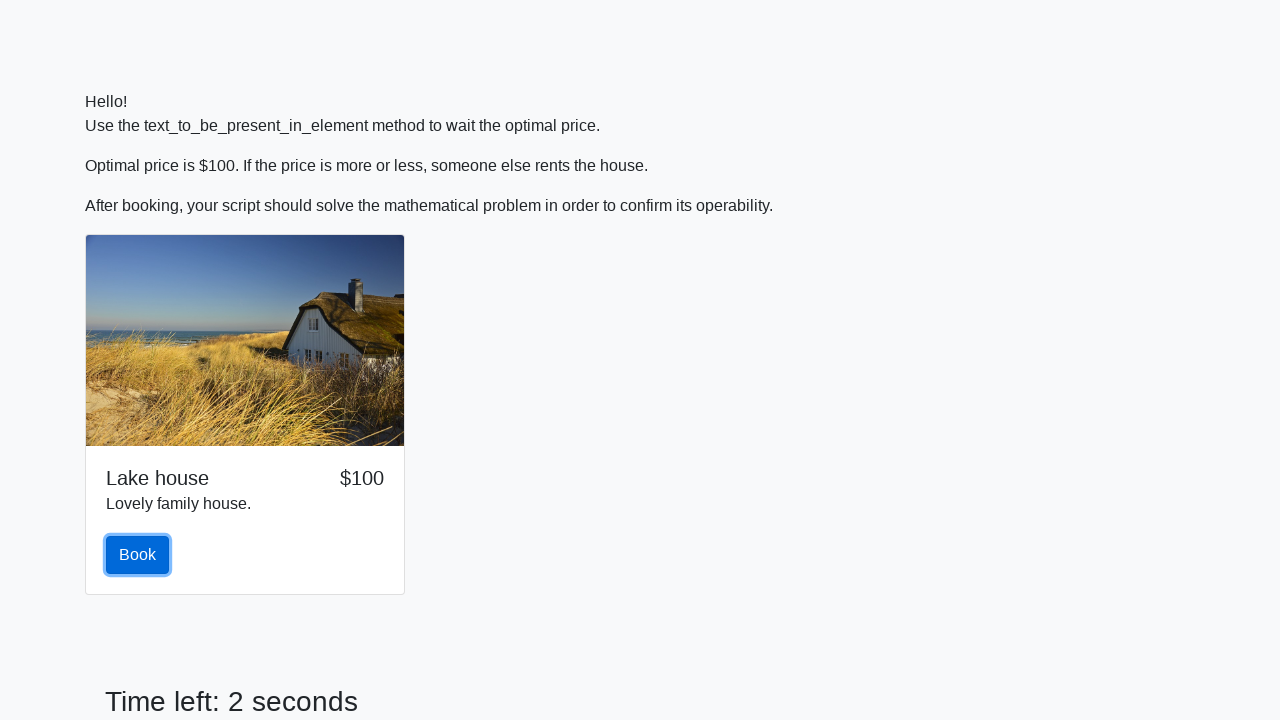

Calculated mathematical formula result: 2.4832471659126663
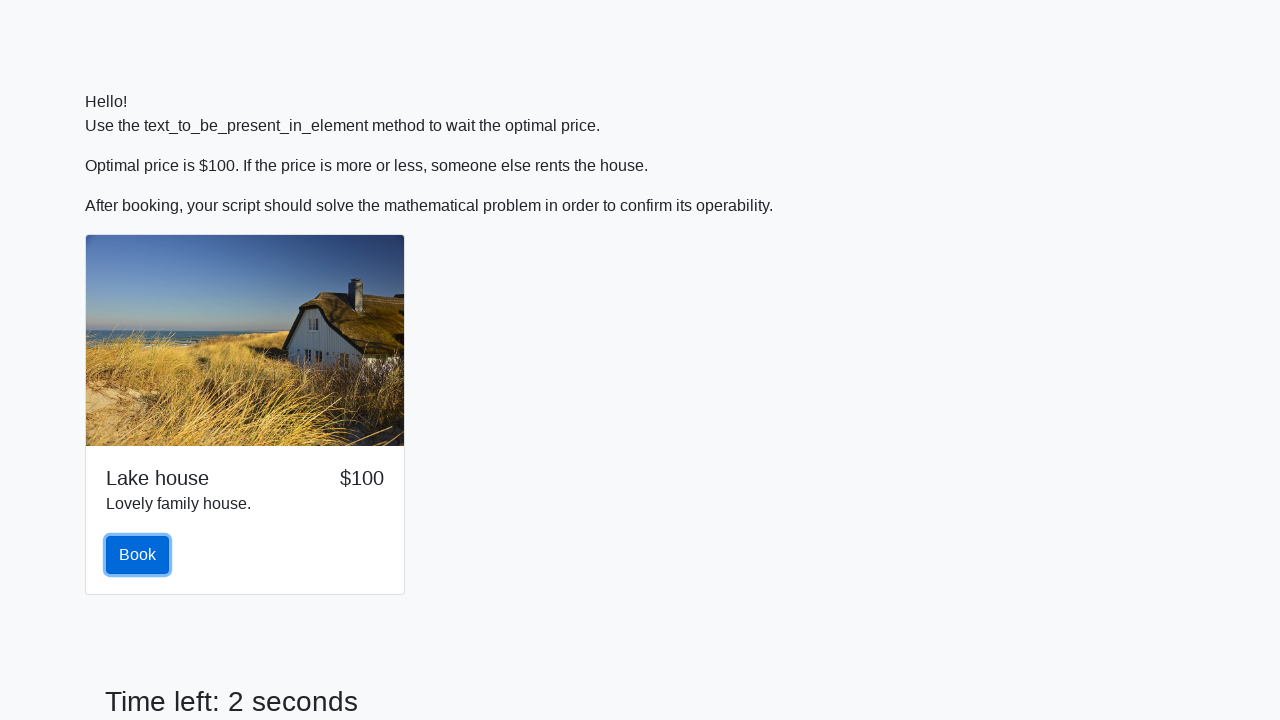

Filled answer field with calculated value: 2.4832471659126663 on #answer
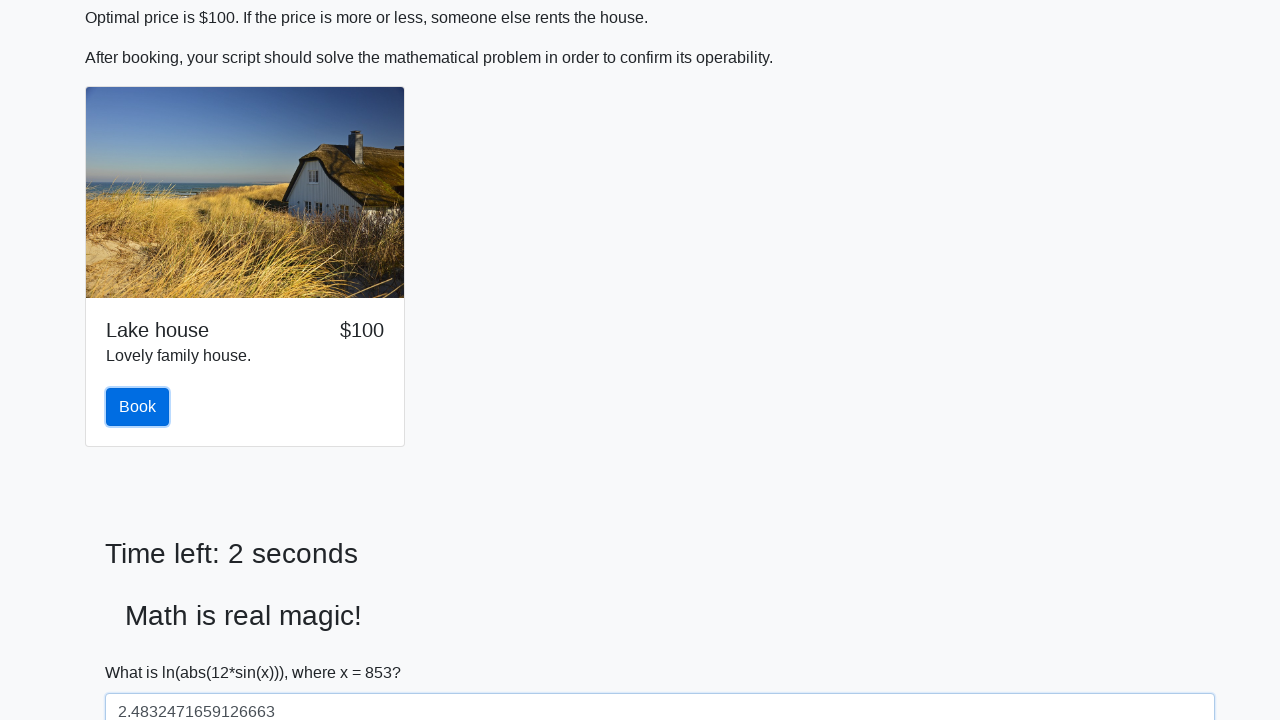

Clicked the Submit button at (143, 651) on xpath=//button[text()='Submit']
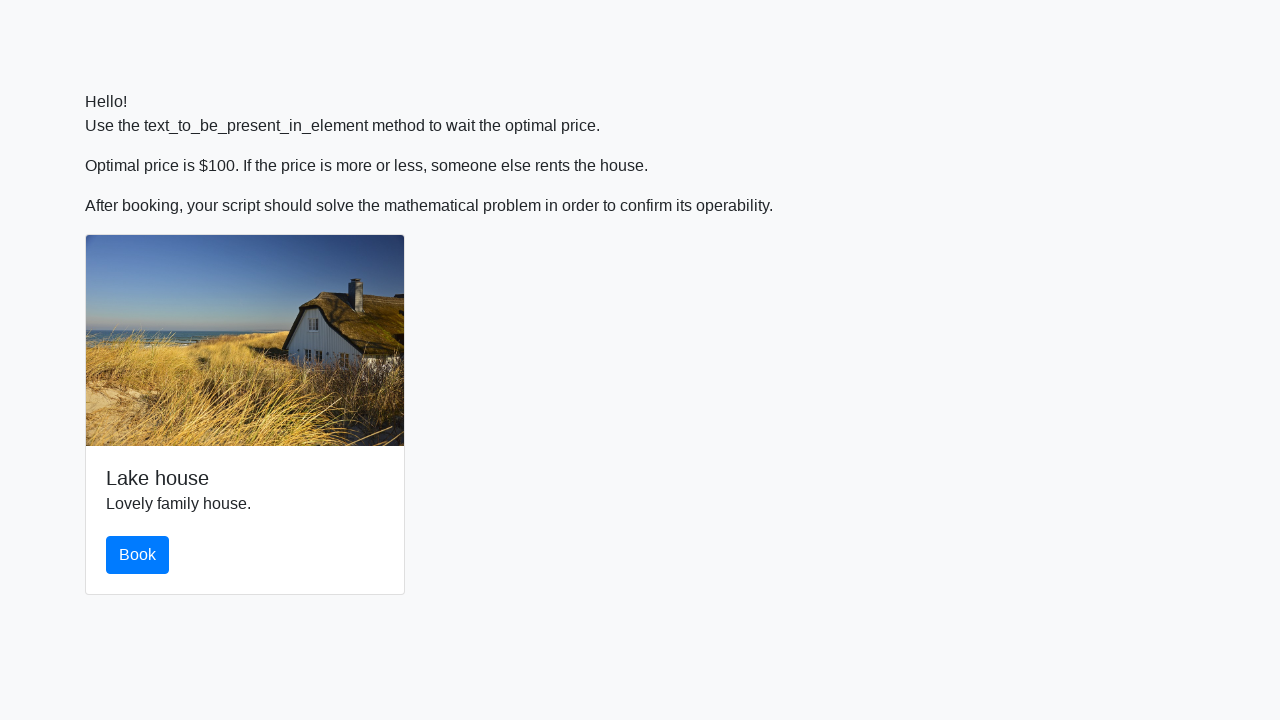

Set up dialog handler to accept alerts
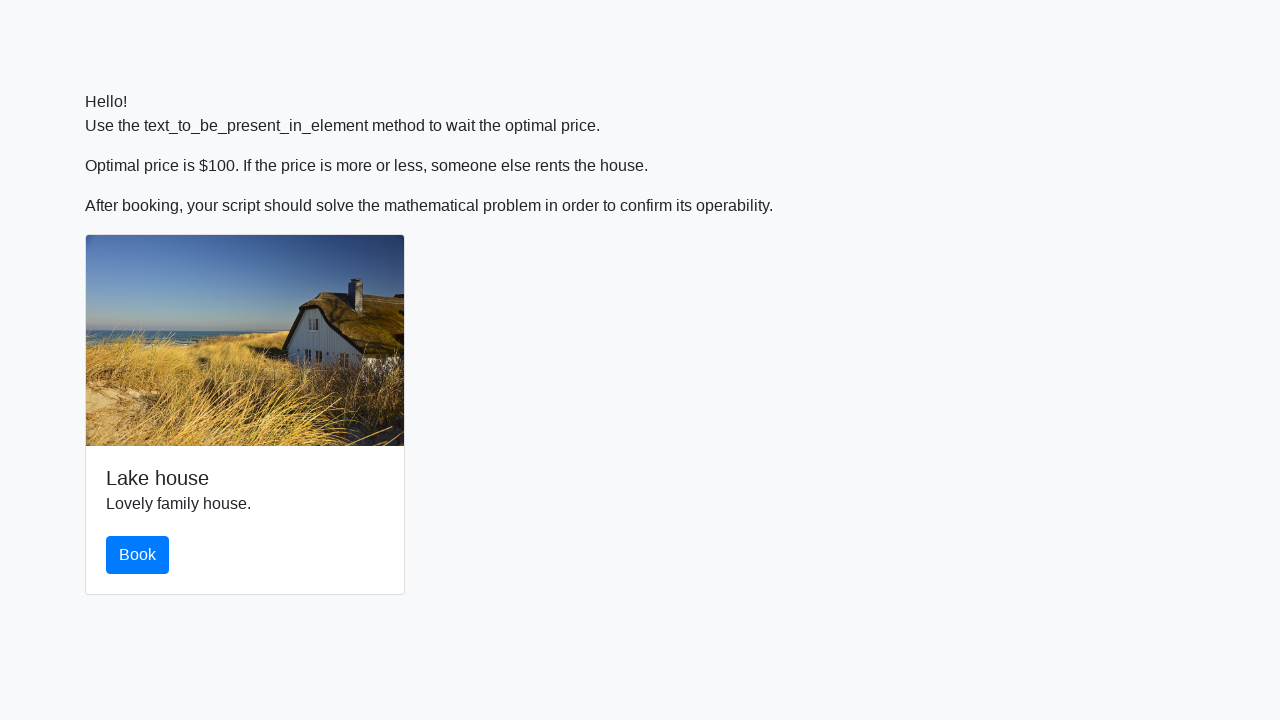

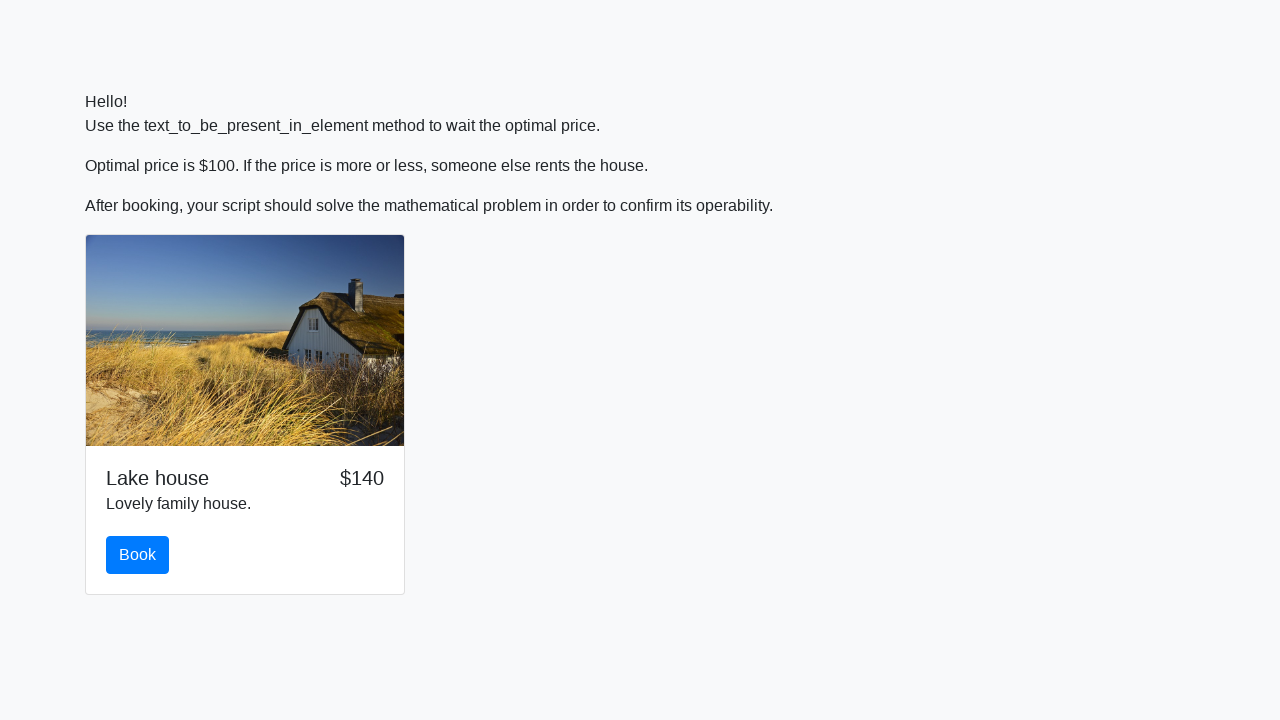